Tests checkbox functionality by ensuring both checkboxes are selected, clicking them if they are not already checked

Starting URL: https://the-internet.herokuapp.com/checkboxes

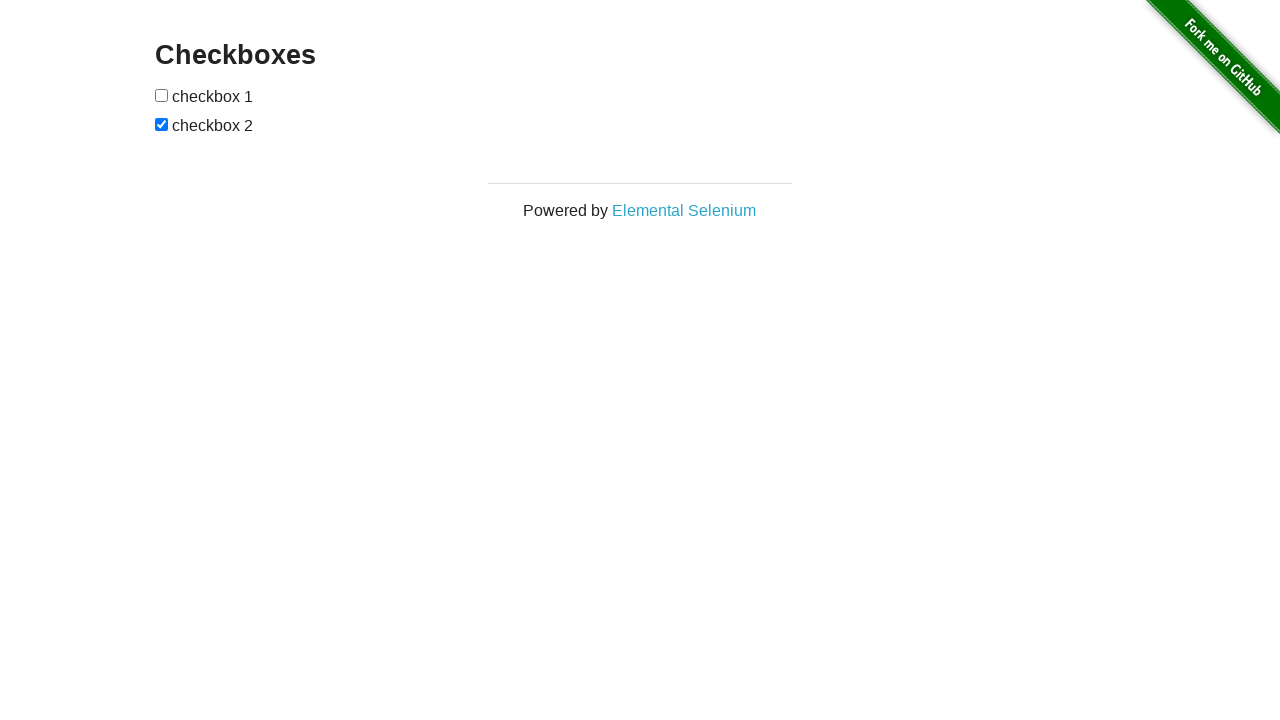

Navigated to checkbox test page
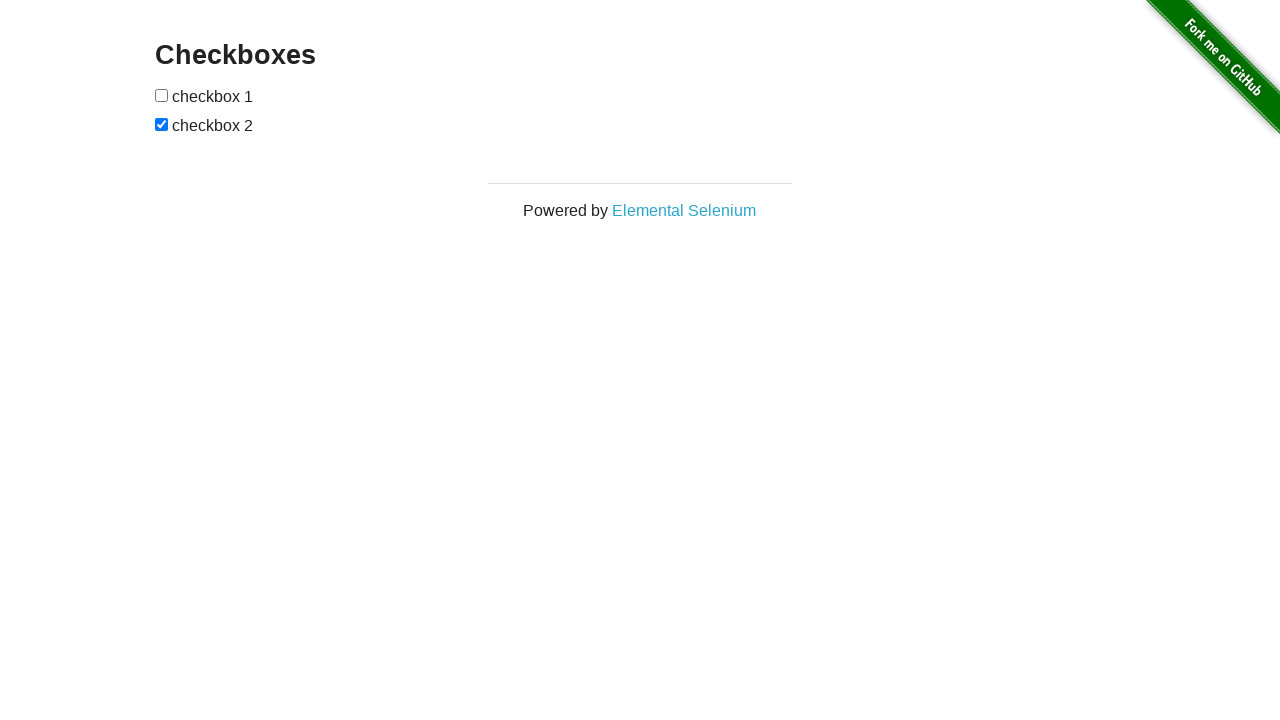

Located first checkbox element
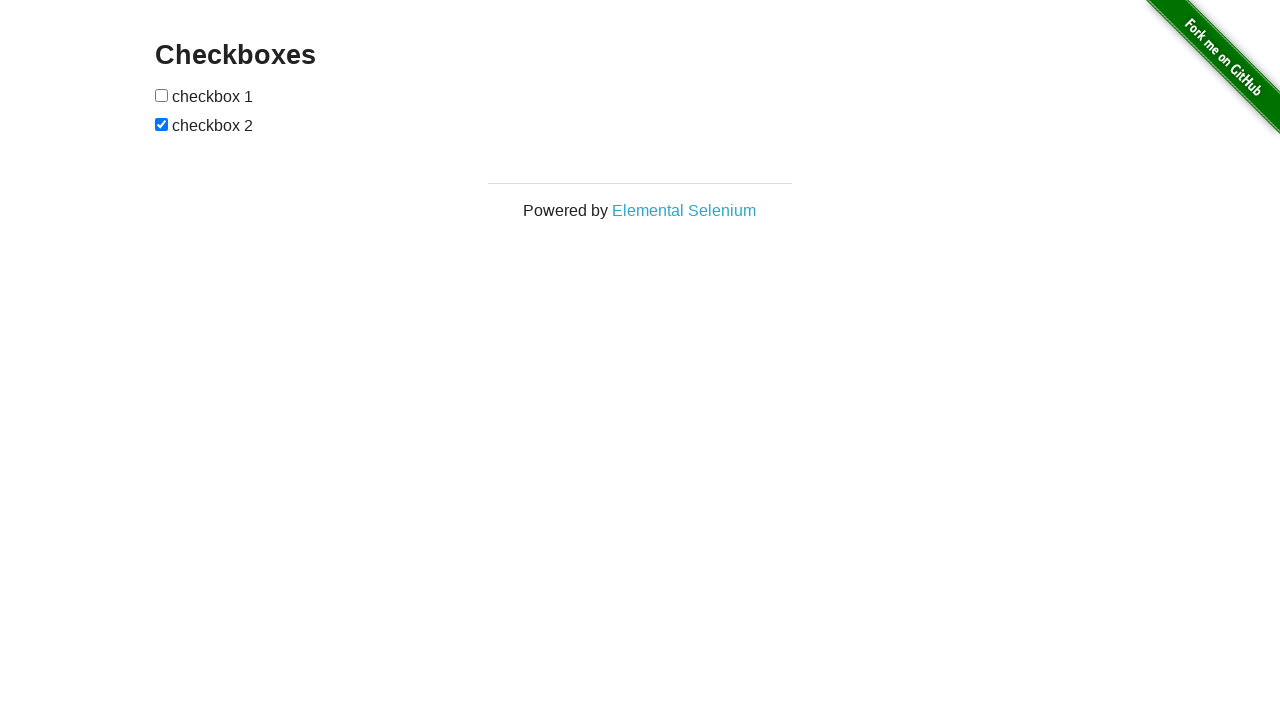

Located second checkbox element
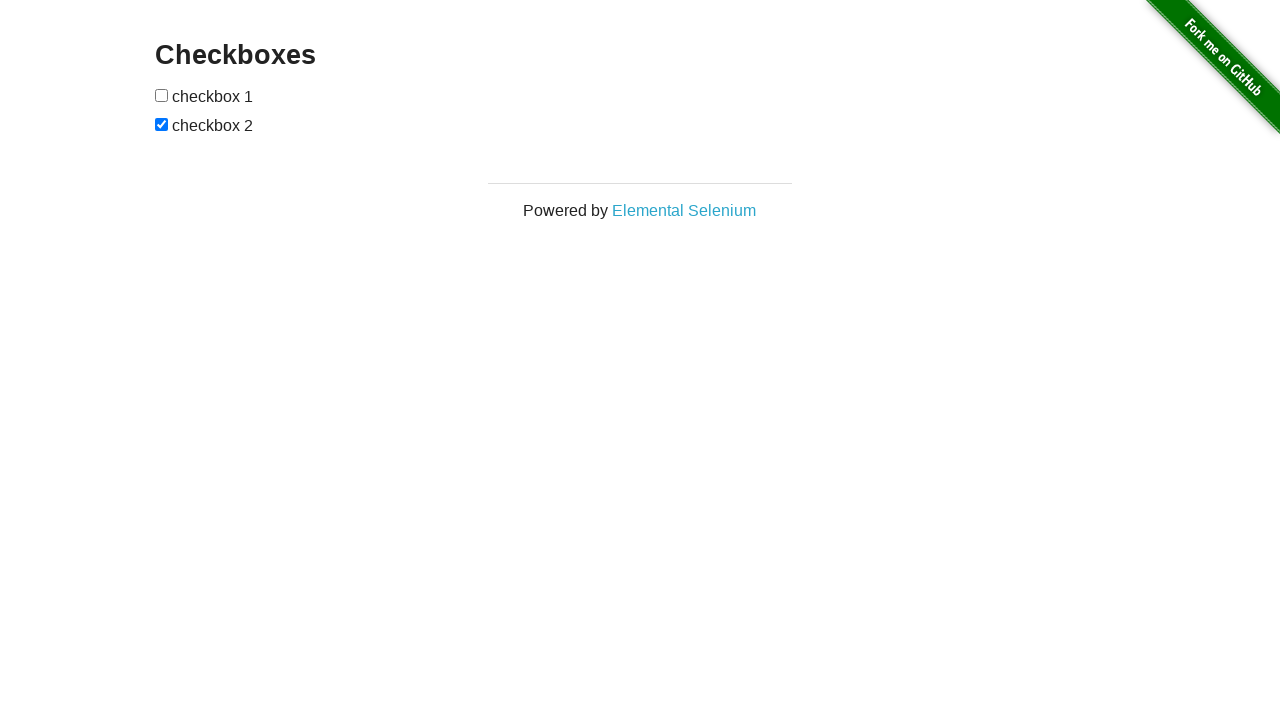

Checked first checkbox state
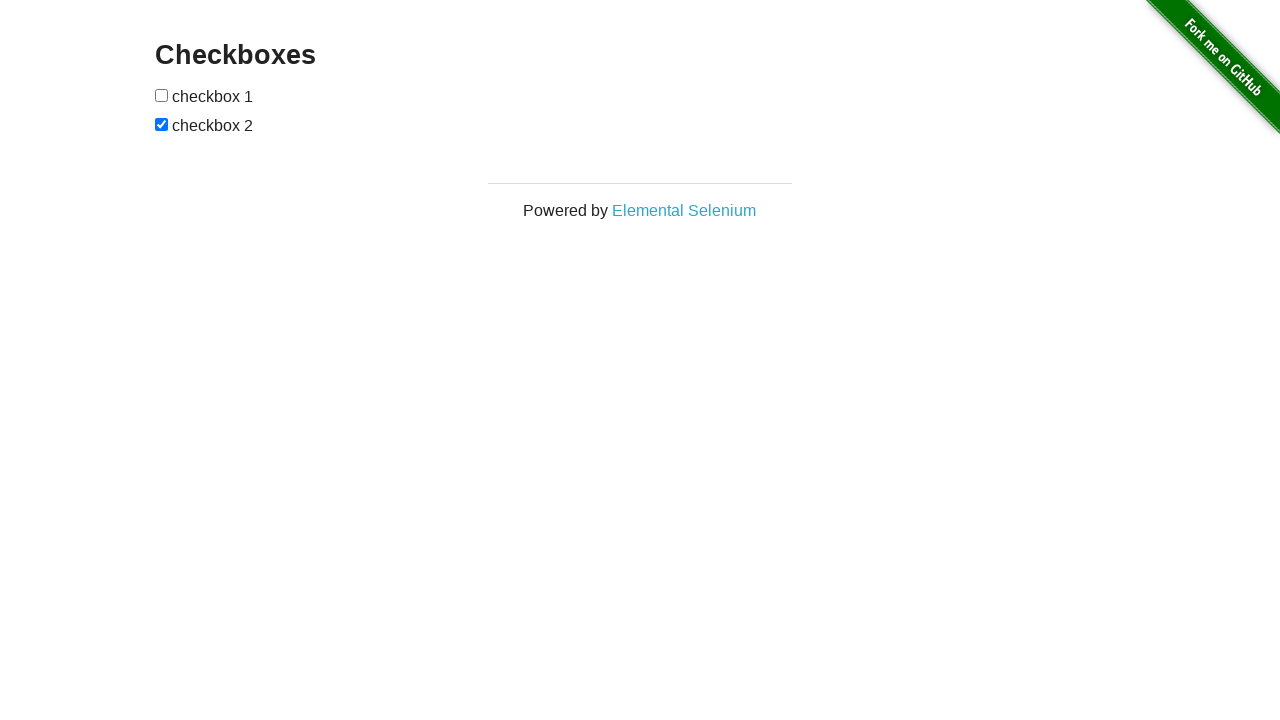

Clicked first checkbox to select it at (162, 95) on xpath=//input[@type='checkbox'][1]
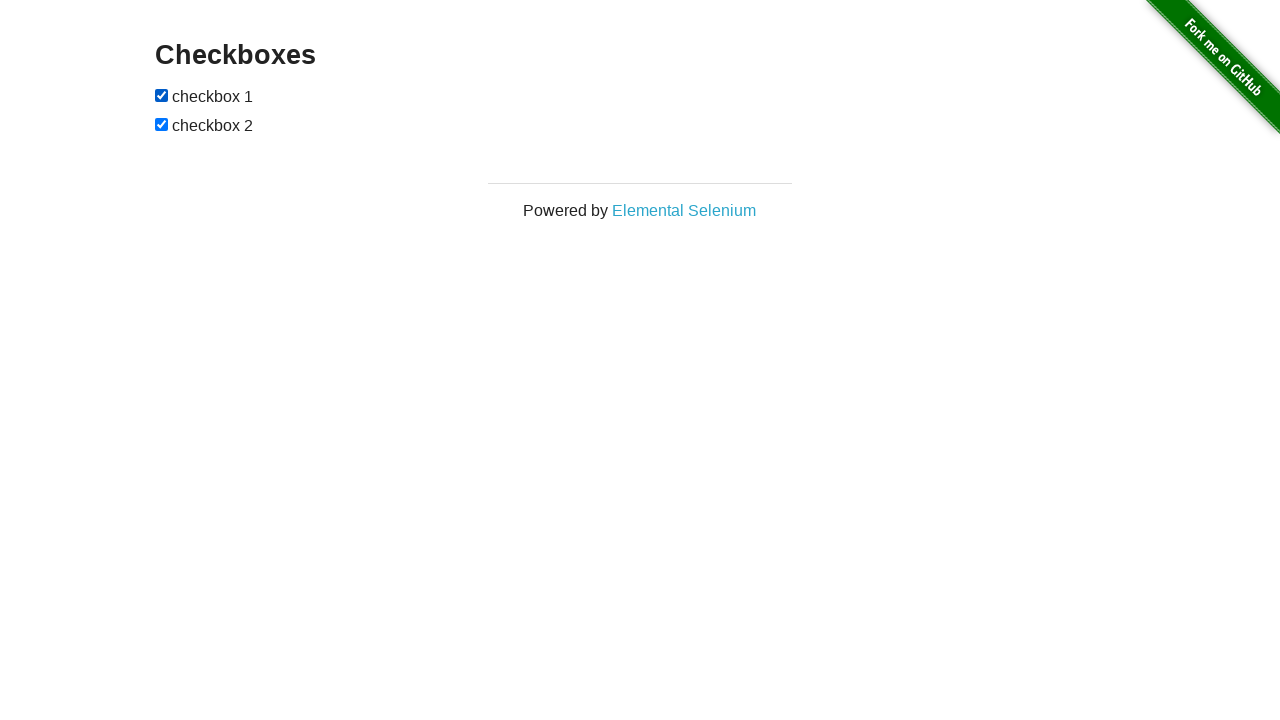

Second checkbox was already selected
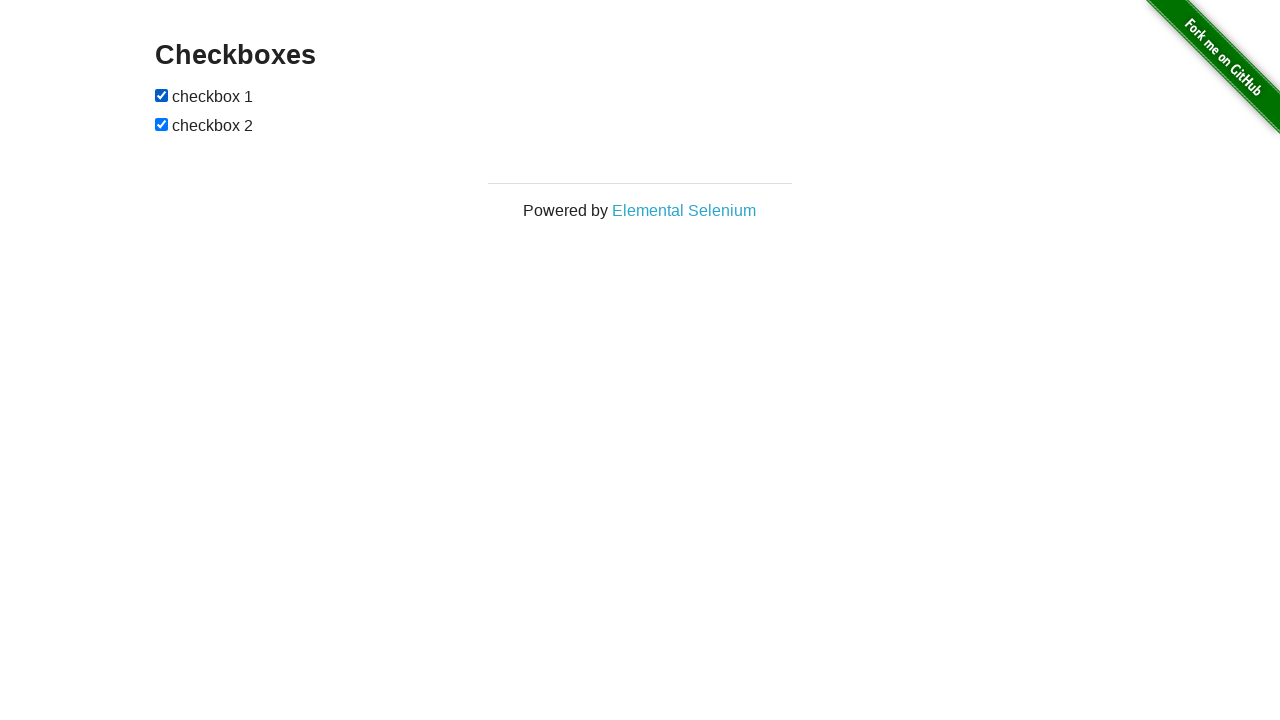

Verified first checkbox is selected
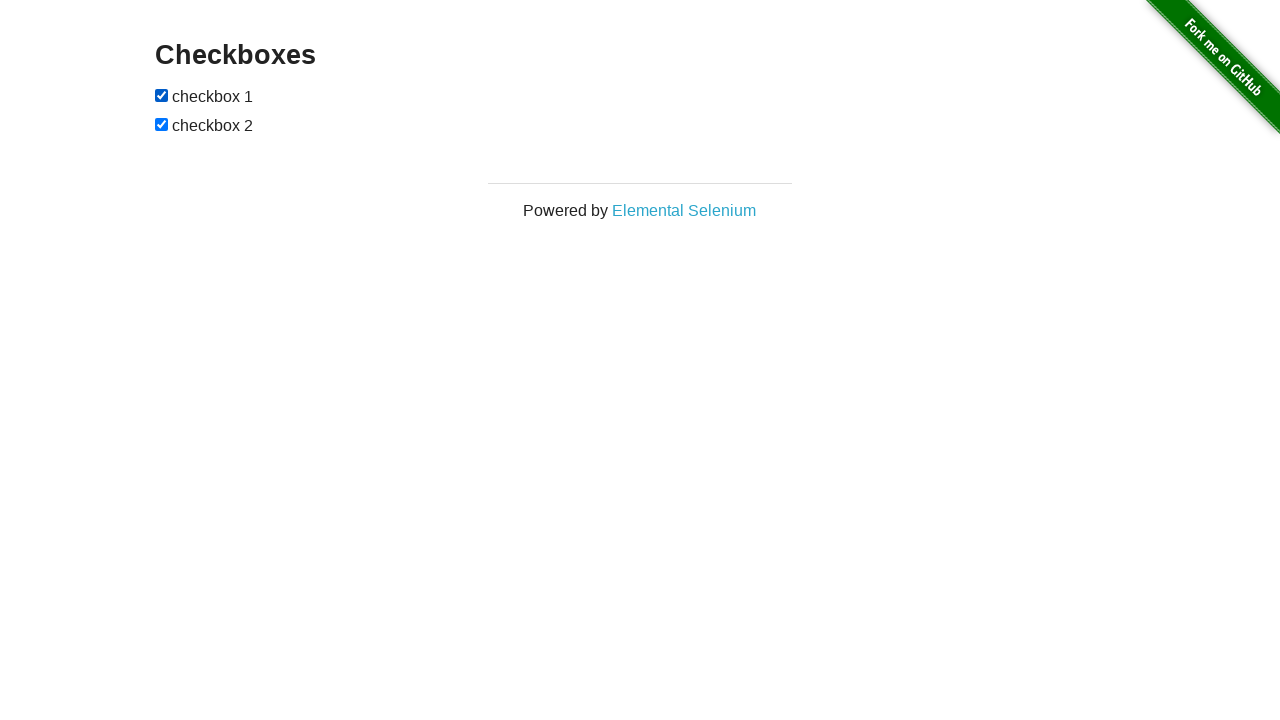

Verified second checkbox is selected
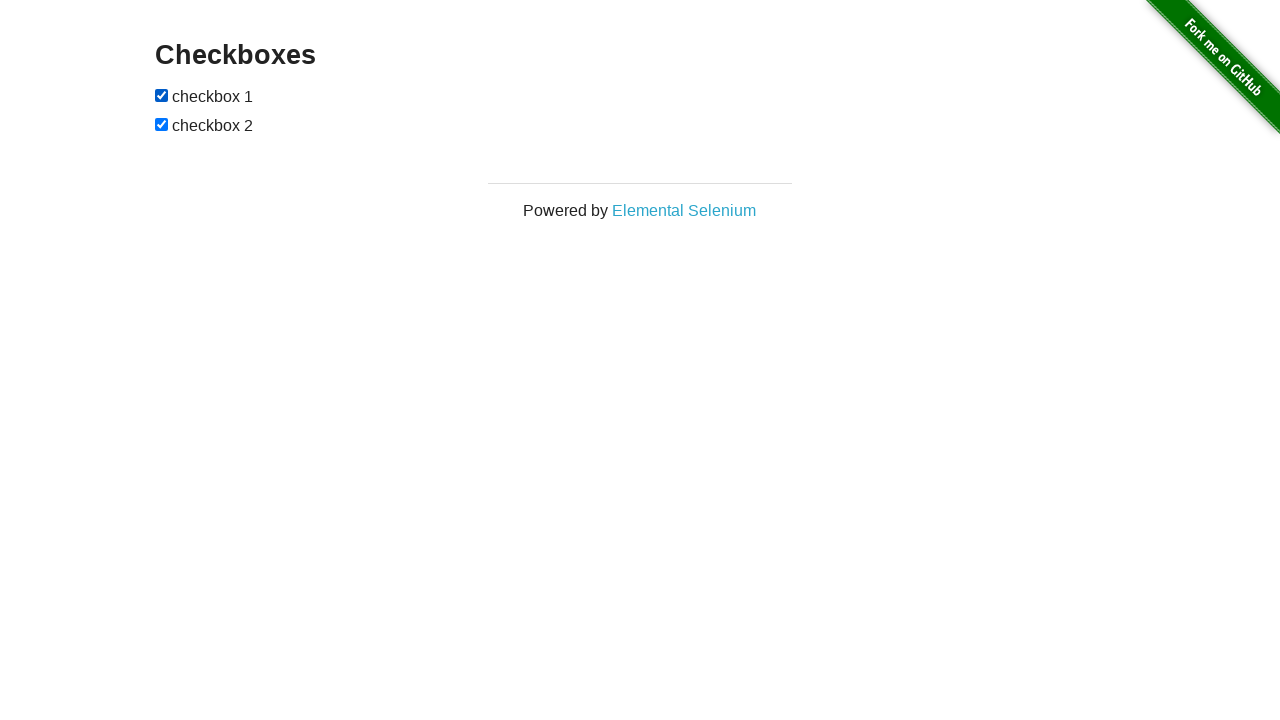

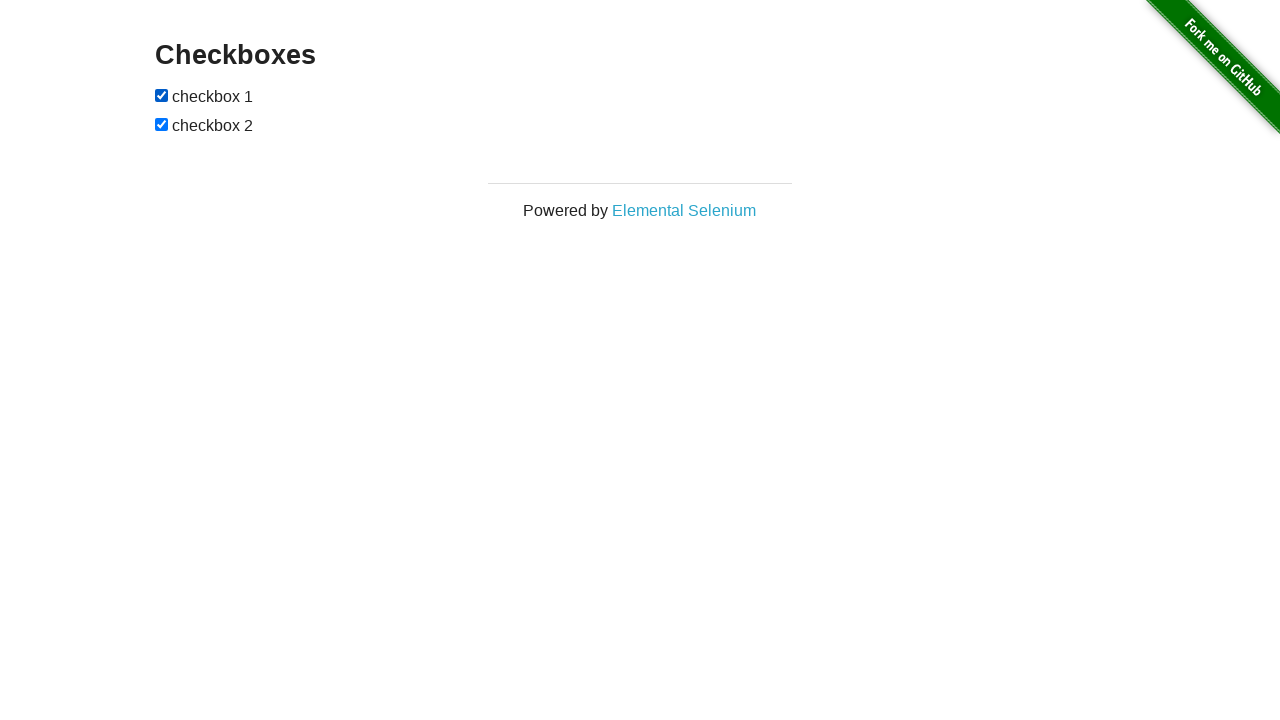